Tests window handling functionality by clicking a button that opens new windows

Starting URL: https://www.hyrtutorials.com/p/window-handles-practice.html

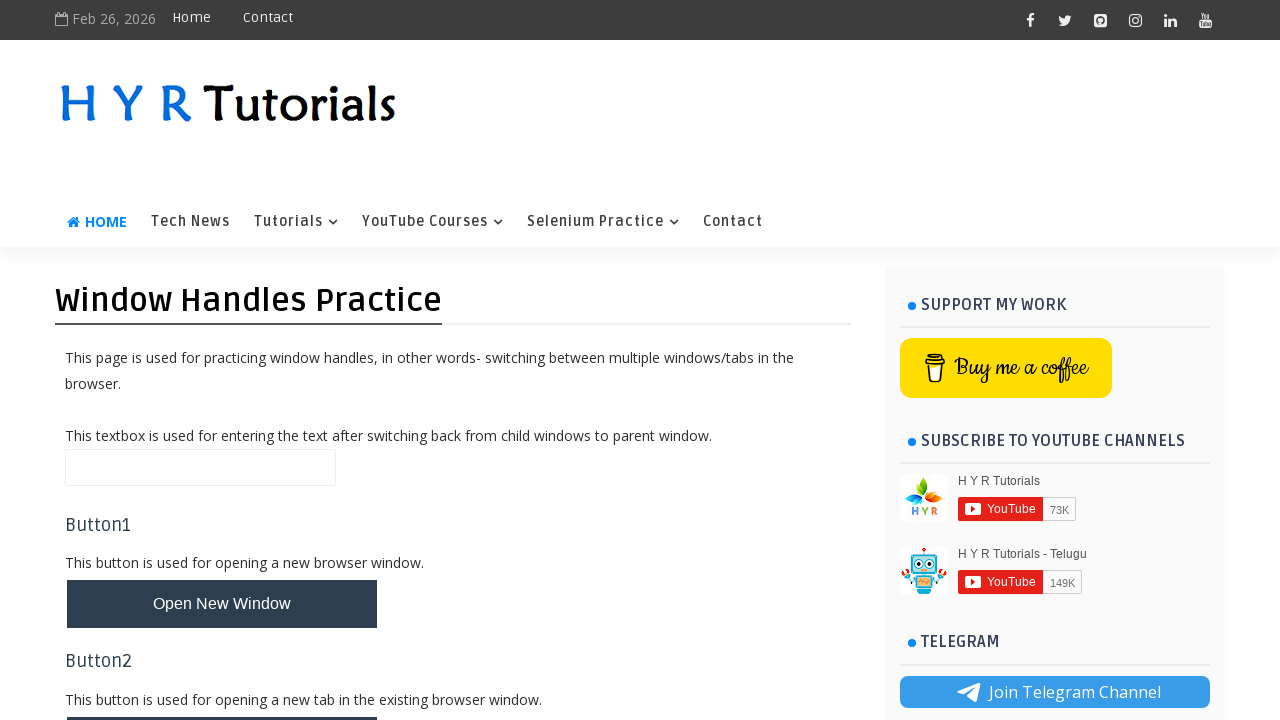

Clicked button to open new windows at (222, 361) on #newWindowsBtn
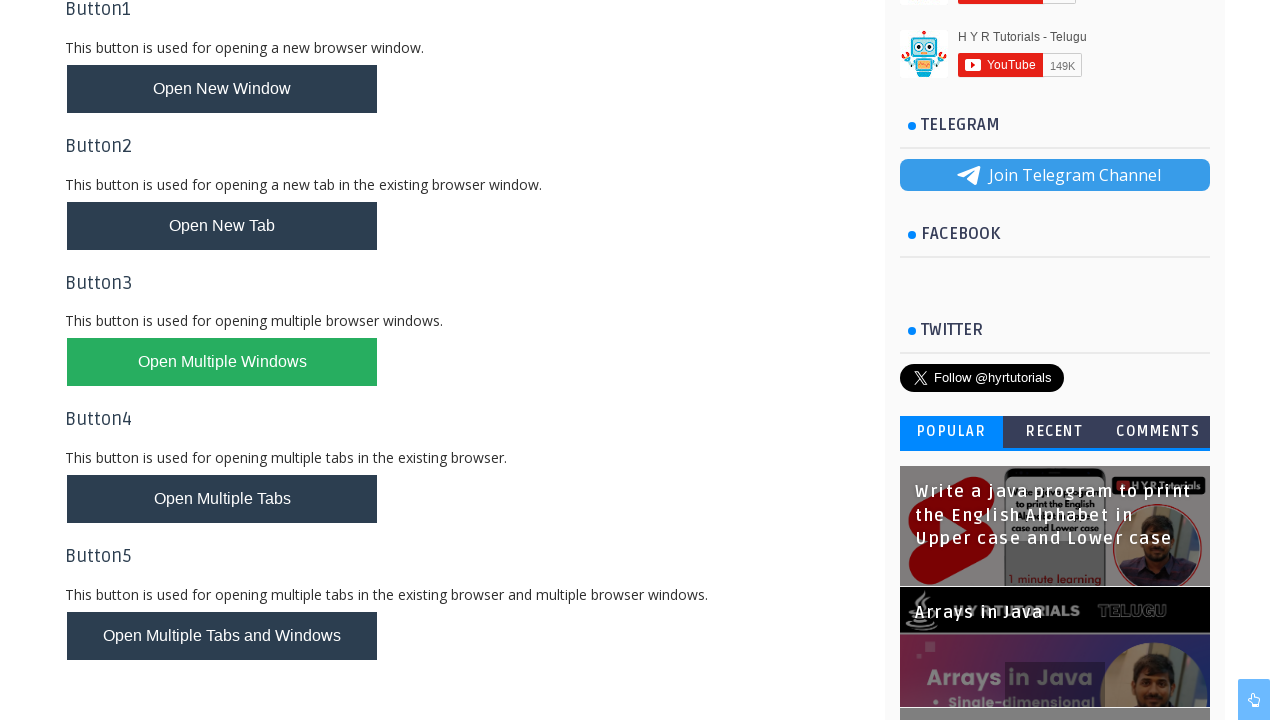

Waited for new windows to be created
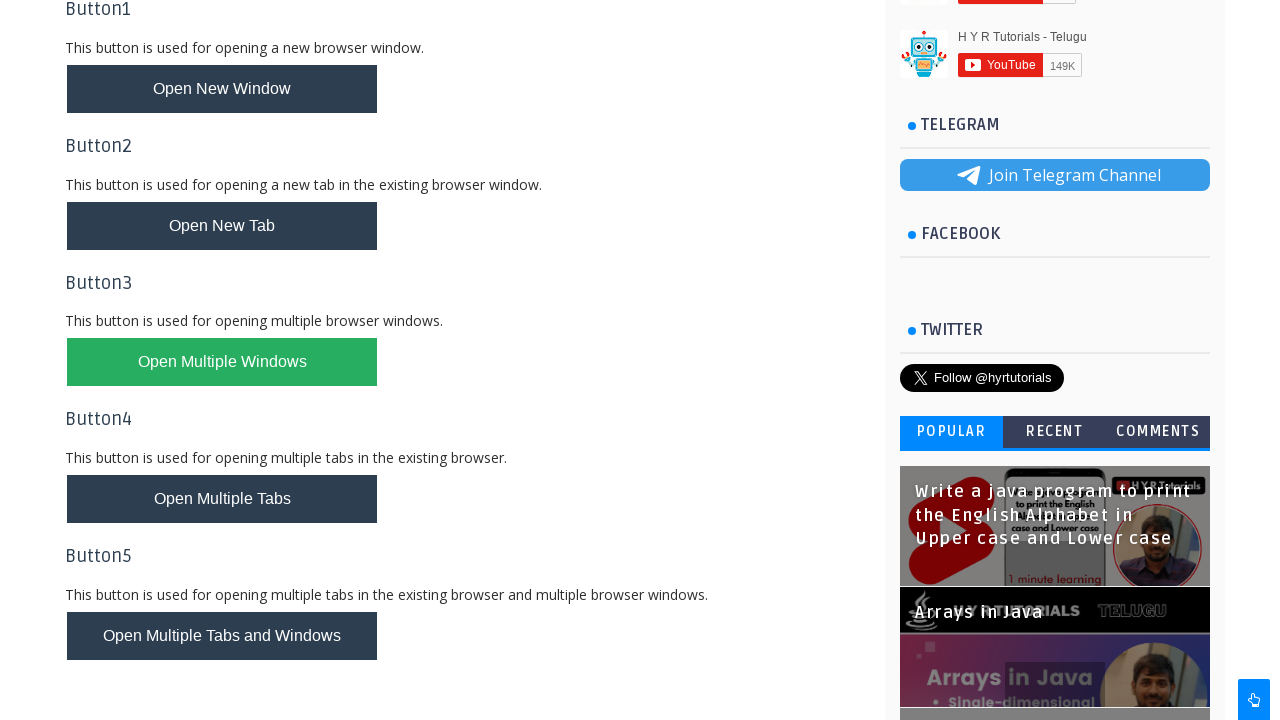

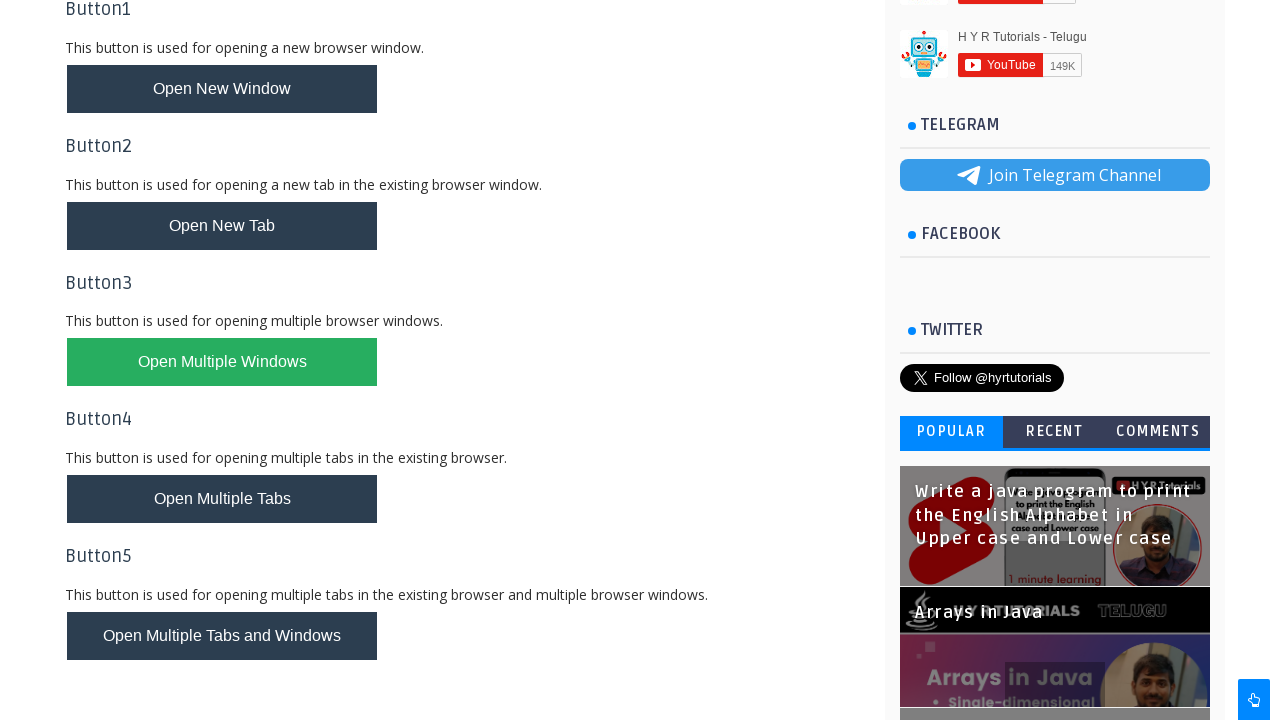